Solves a mathematical captcha by extracting an attribute value, calculating a result, and submitting a form with checkbox selections

Starting URL: http://suninjuly.github.io/get_attribute.html

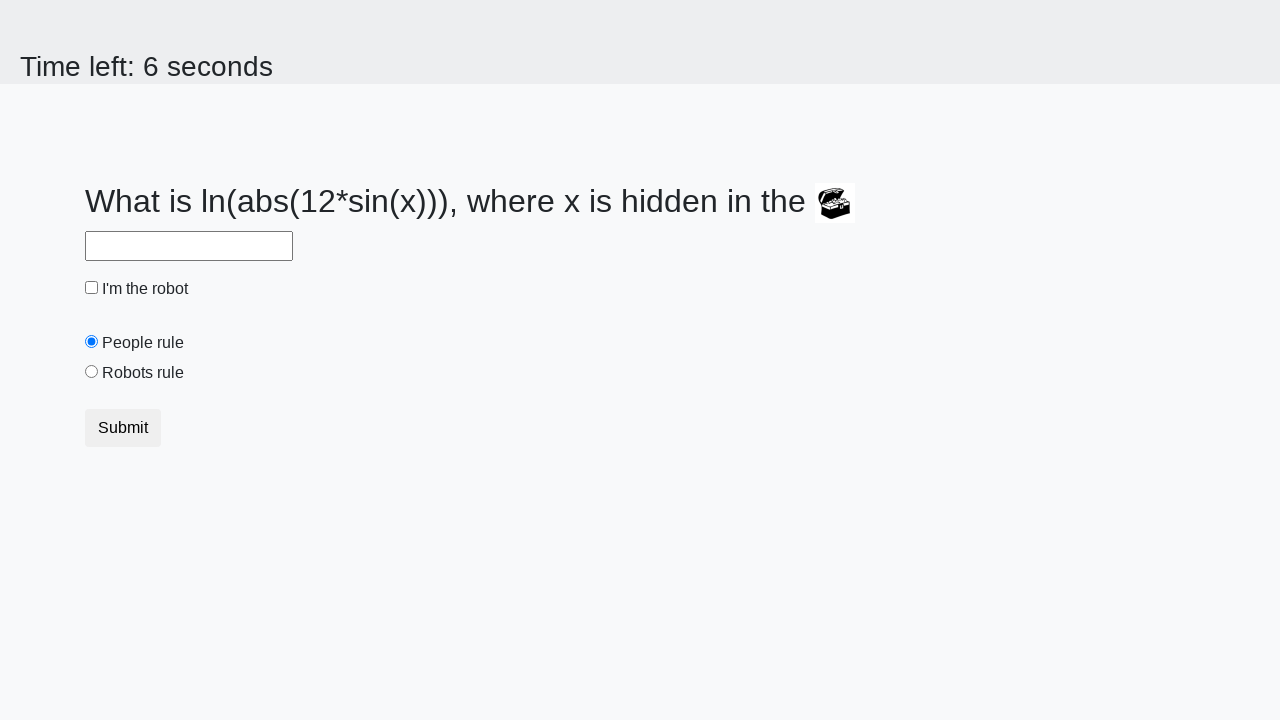

Located treasure element
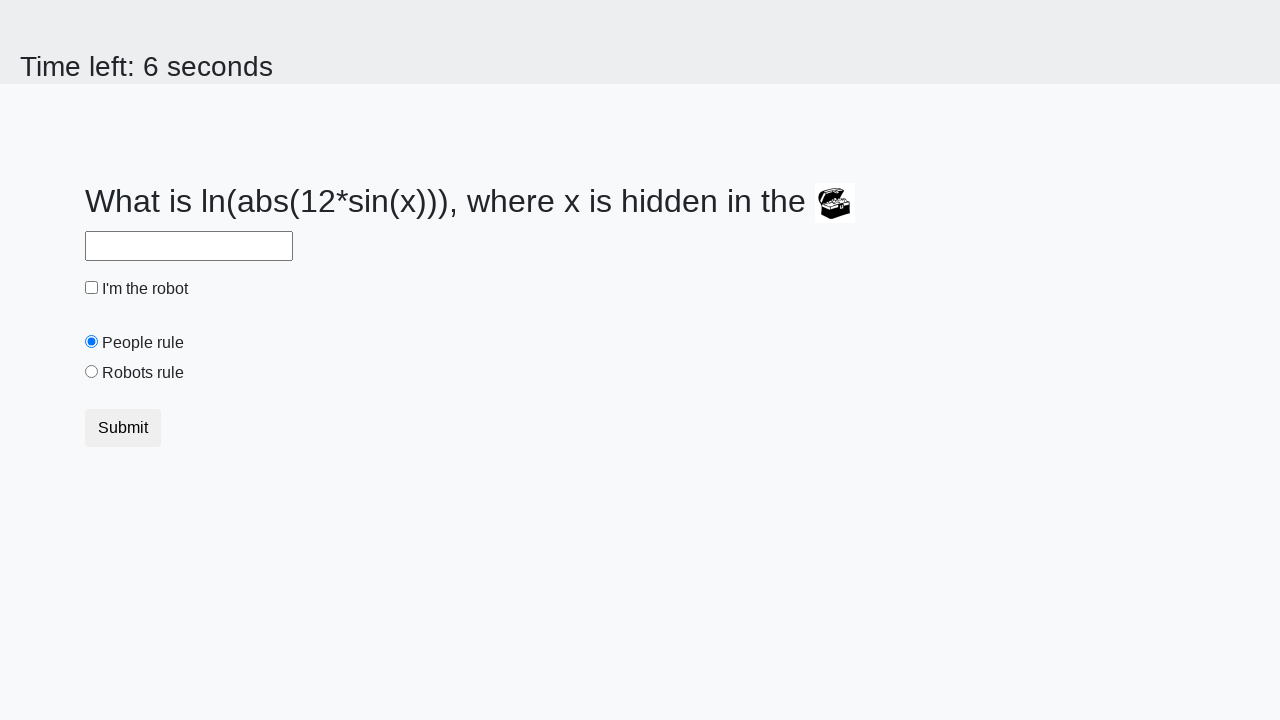

Extracted 'valuex' attribute from treasure element
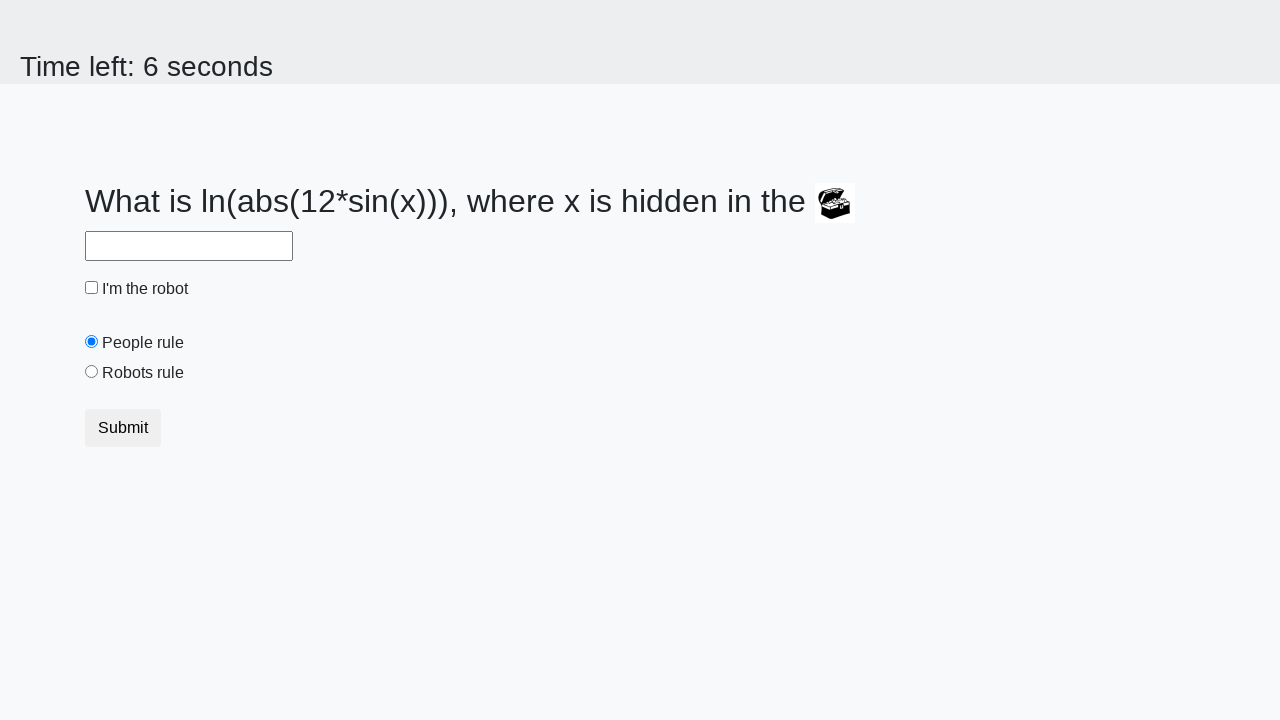

Calculated result from extracted value: 1.819332720961457
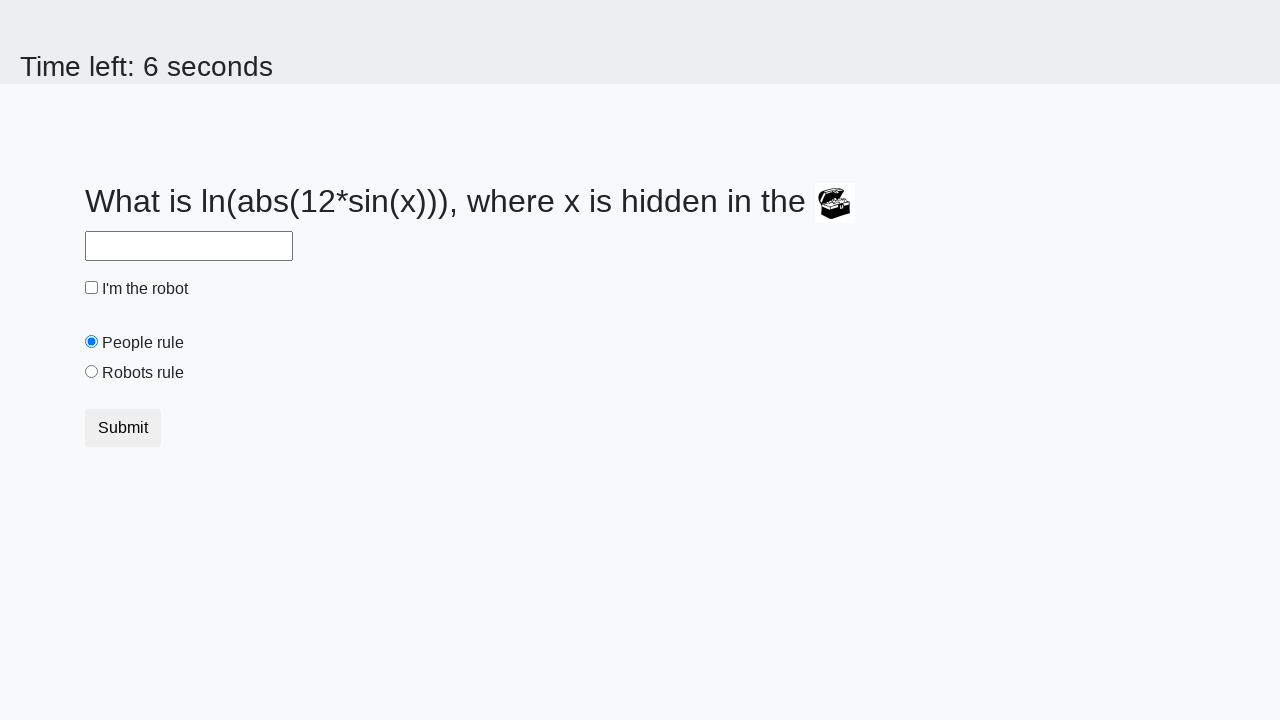

Filled answer field with calculated mathematical result on #answer
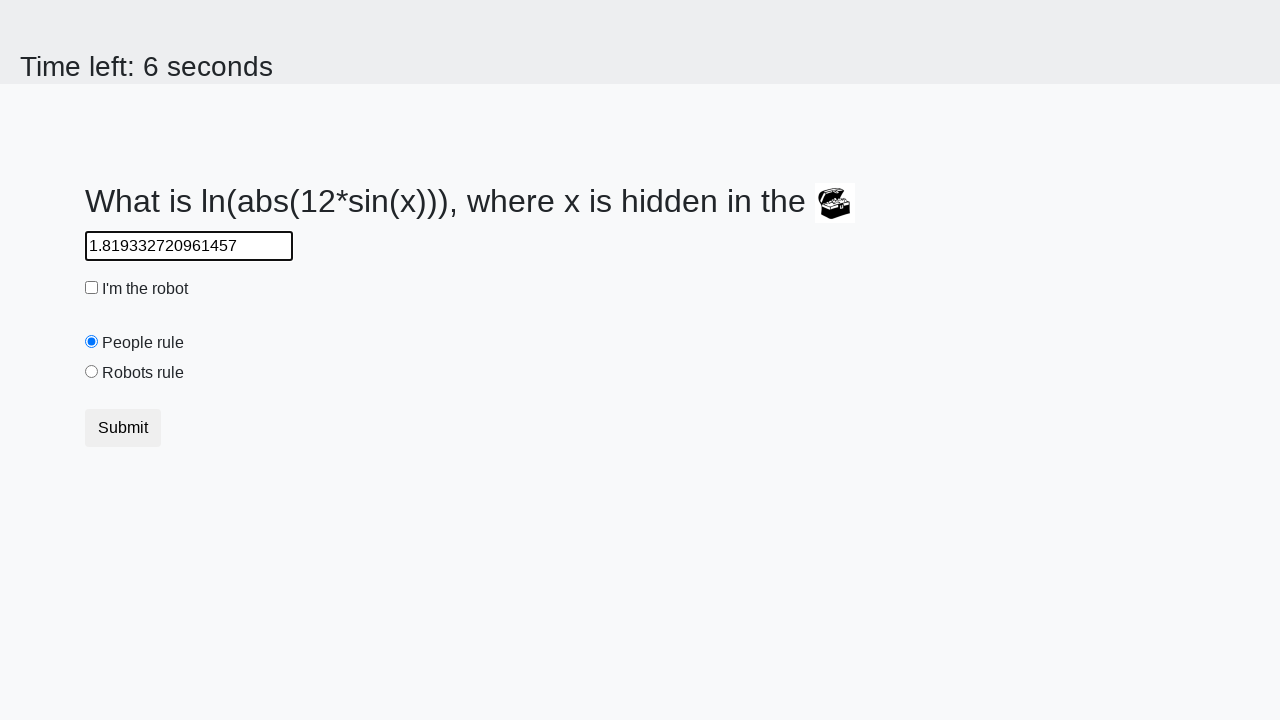

Clicked robot checkbox at (92, 288) on #robotCheckbox
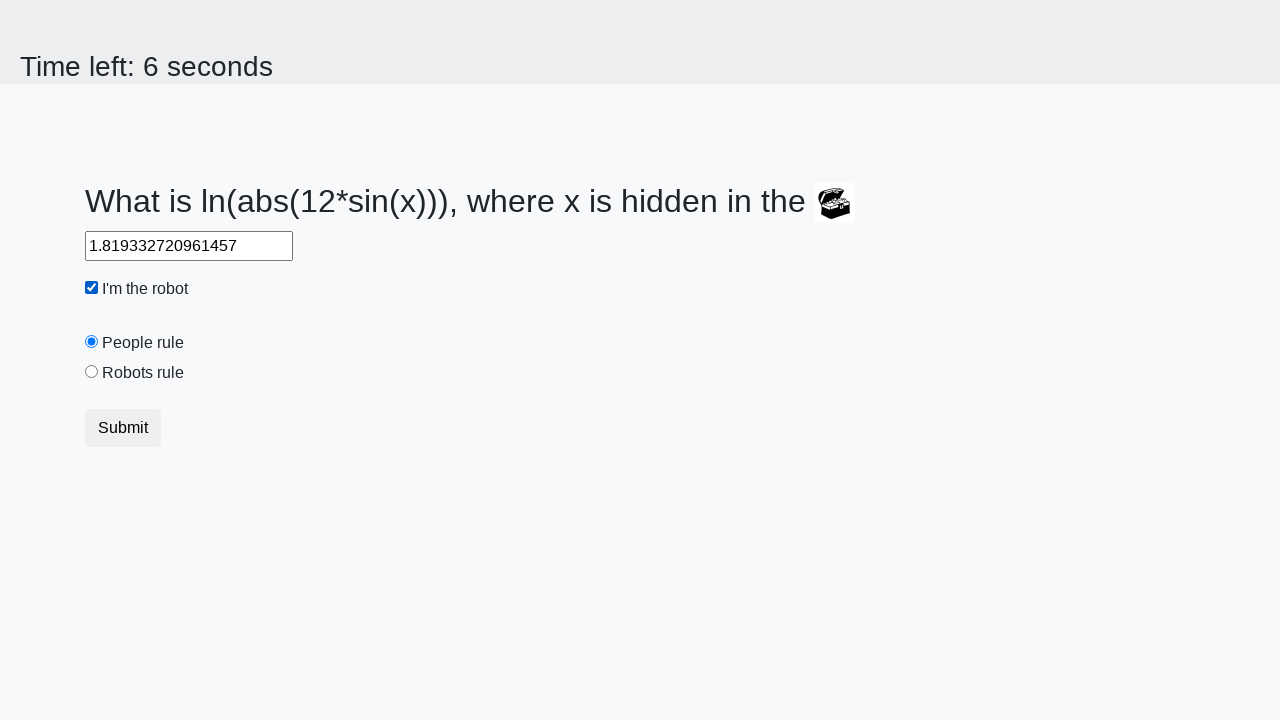

Selected robots rule radio button at (92, 372) on #robotsRule
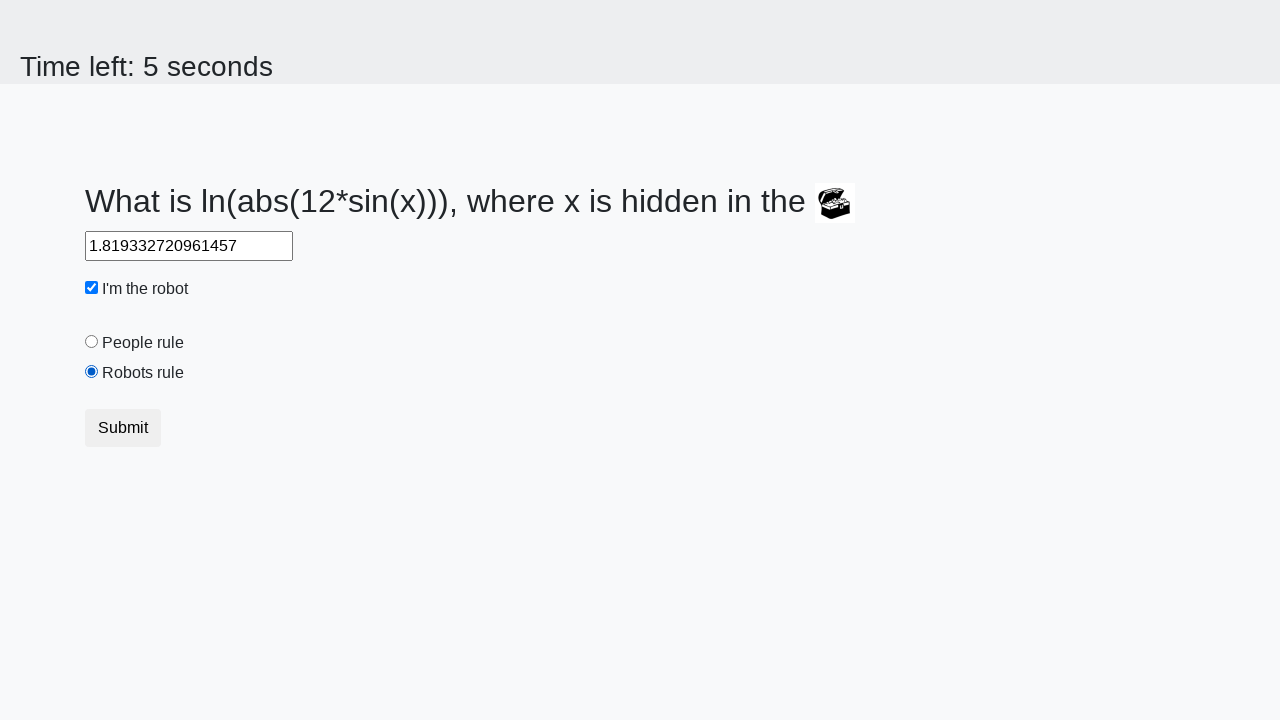

Clicked Submit button to complete the form at (123, 428) on button:text("Submit")
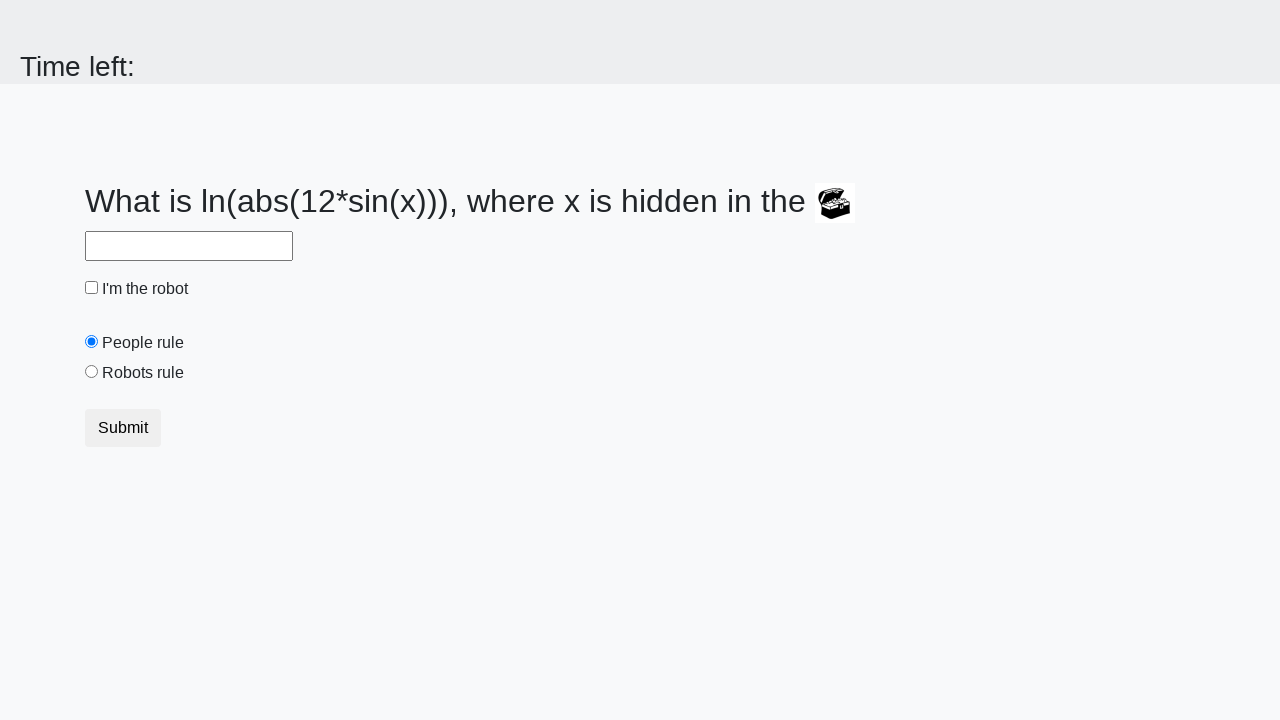

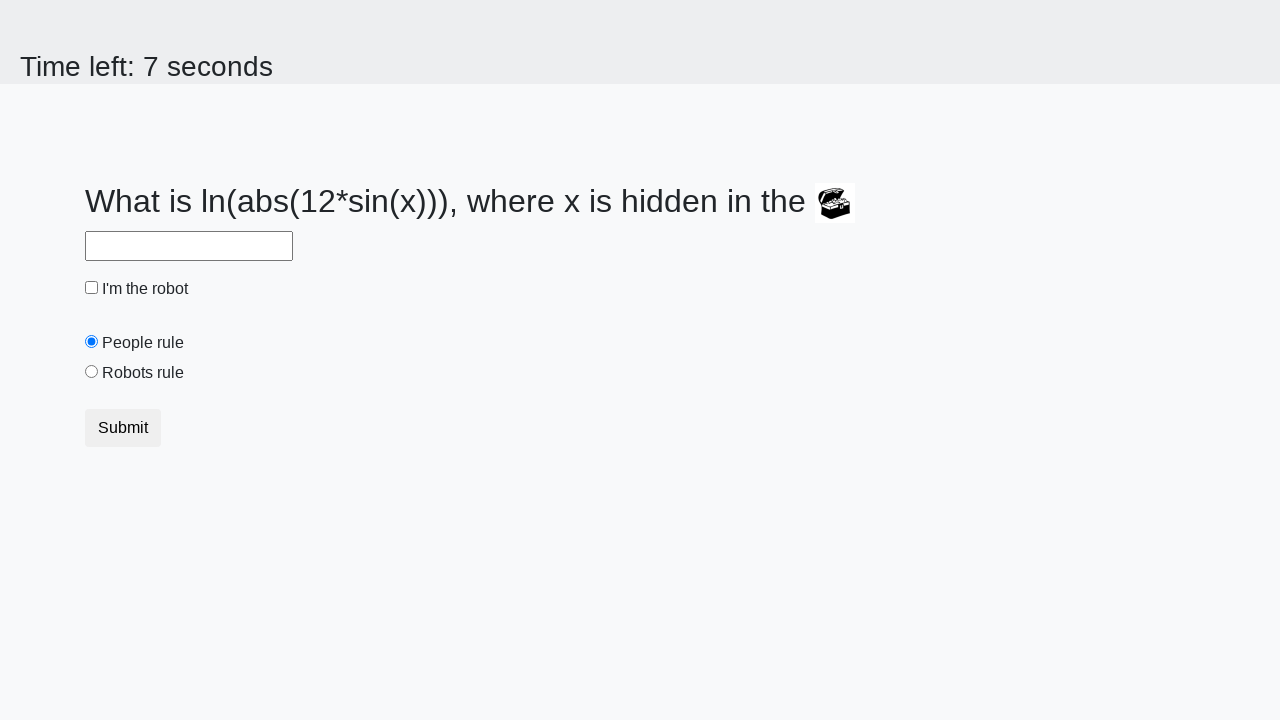